Tests a registration form by filling out personal information fields including name, address, email, phone, gender, hobbies, date of birth, language, skills, country, and password, then submitting the form.

Starting URL: http://demo.automationtesting.in/Index.html

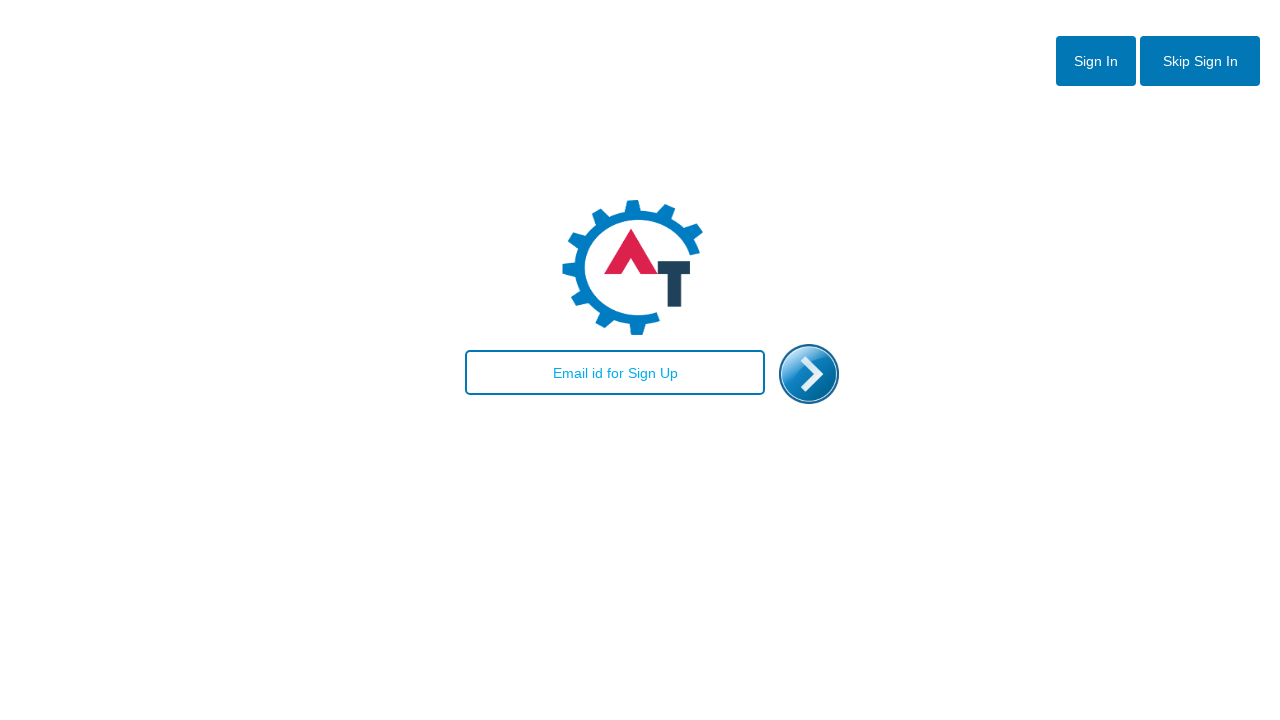

Clicked Skip Sign In button at (1200, 61) on #btn2
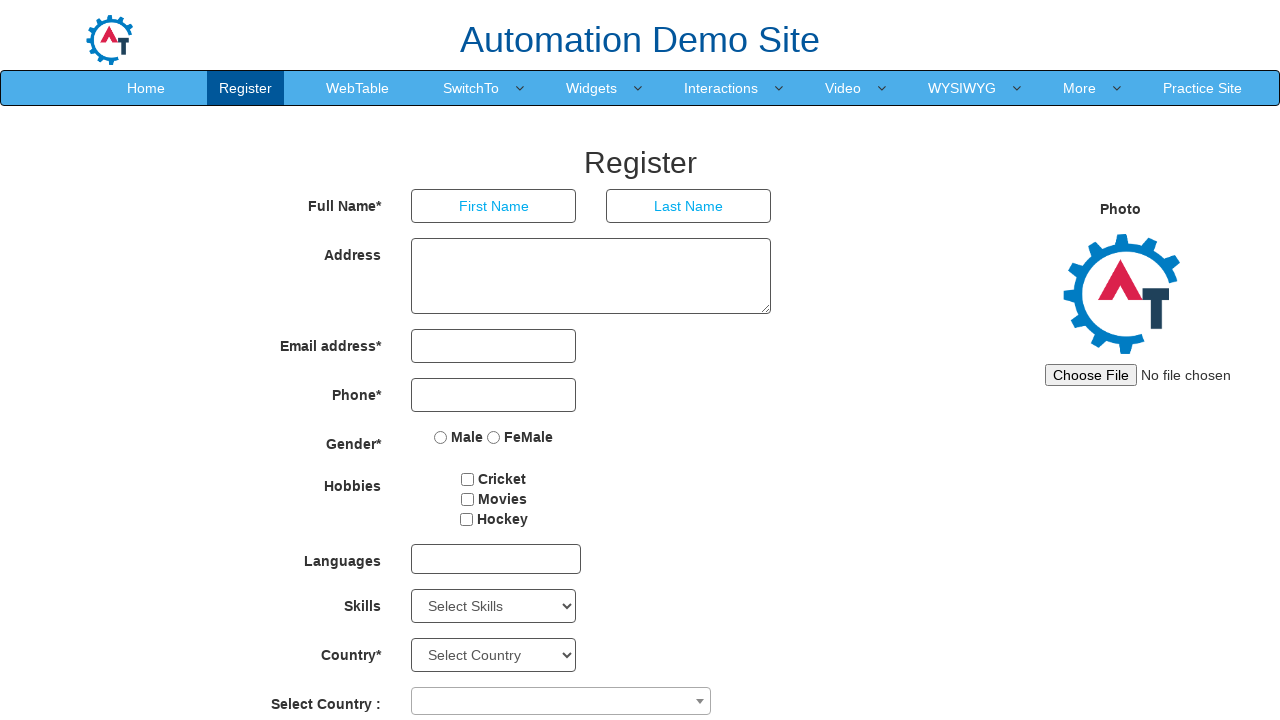

Register page loaded
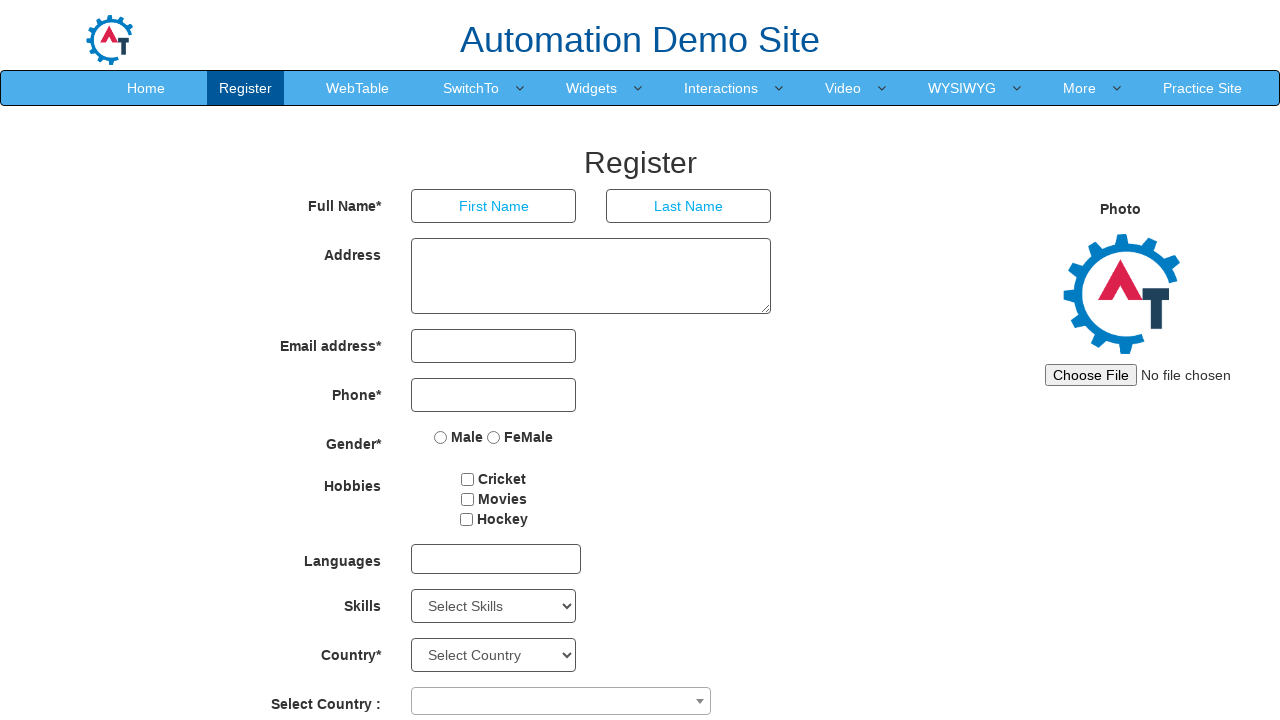

Filled First Name field with 'Elena' on input[placeholder='First Name']
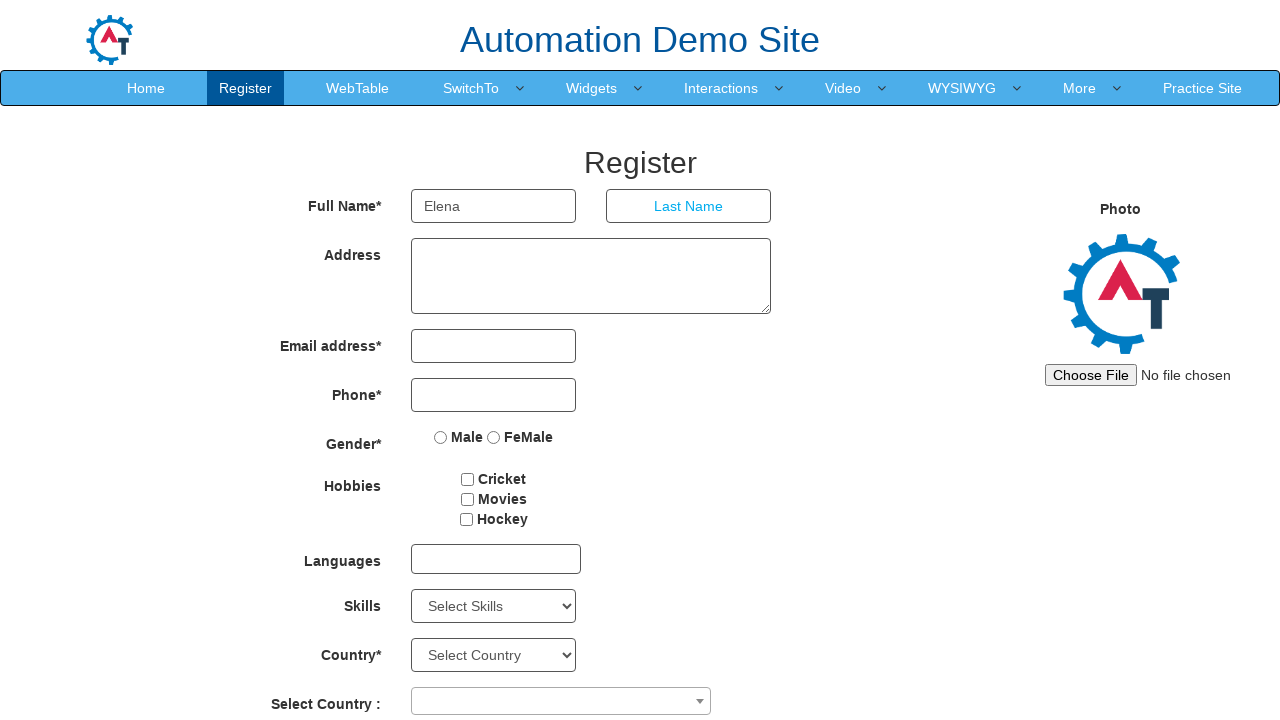

Filled Last Name field with 'Martinez' on input[placeholder='Last Name']
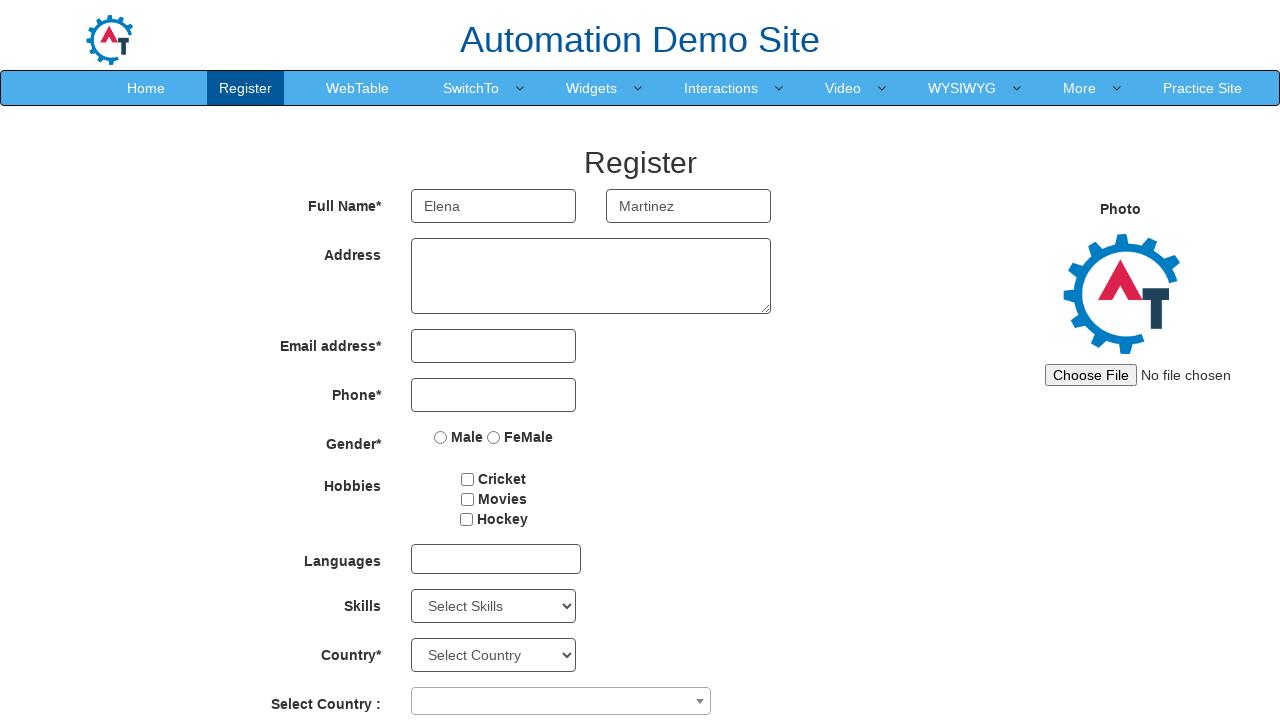

Filled Address field with 'Barcelona Street 42' on textarea[ng-model='Adress']
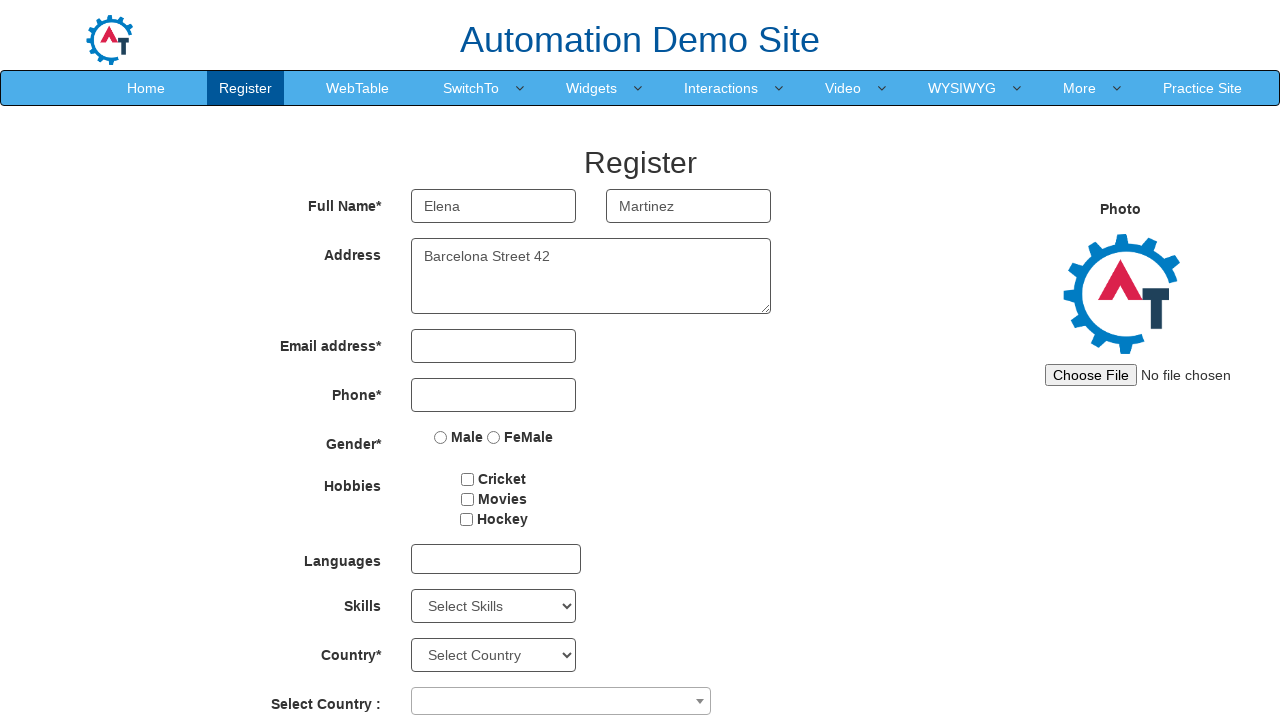

Filled Email Address field with 'elena.martinez87@example.com' on input[type='email']
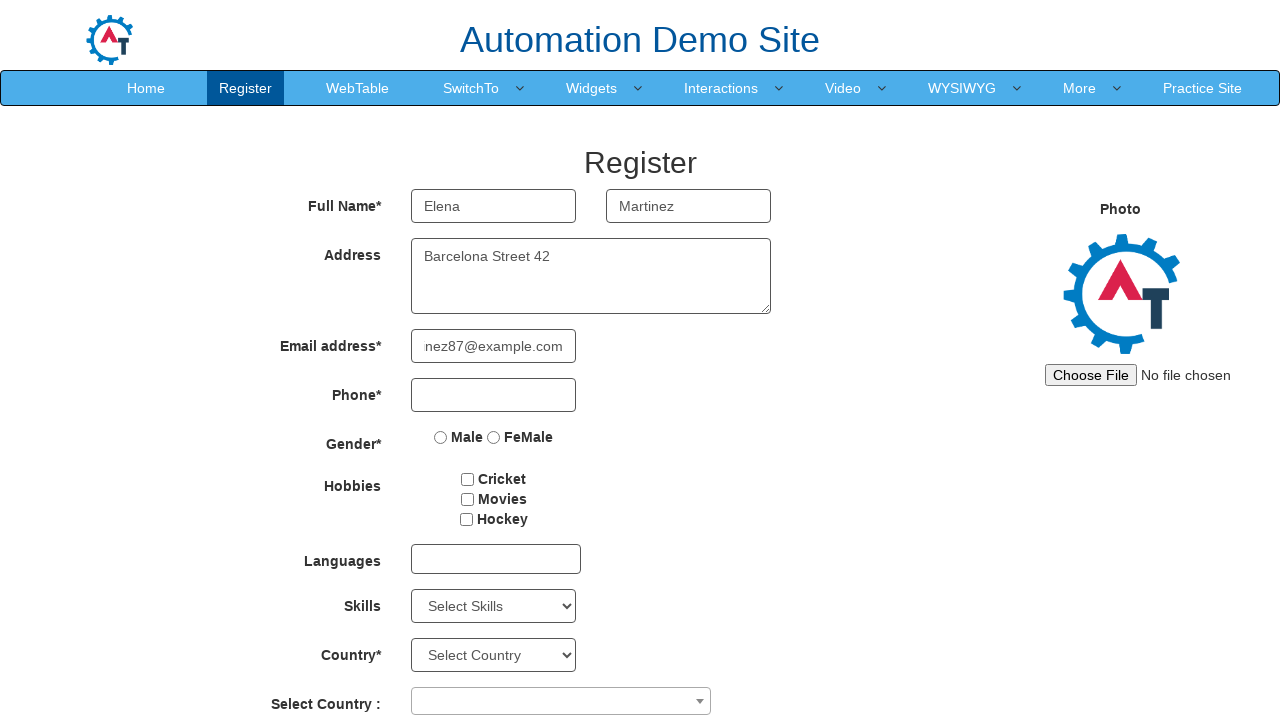

Filled Phone Number field with '0745123456' on input[ng-model='Phone']
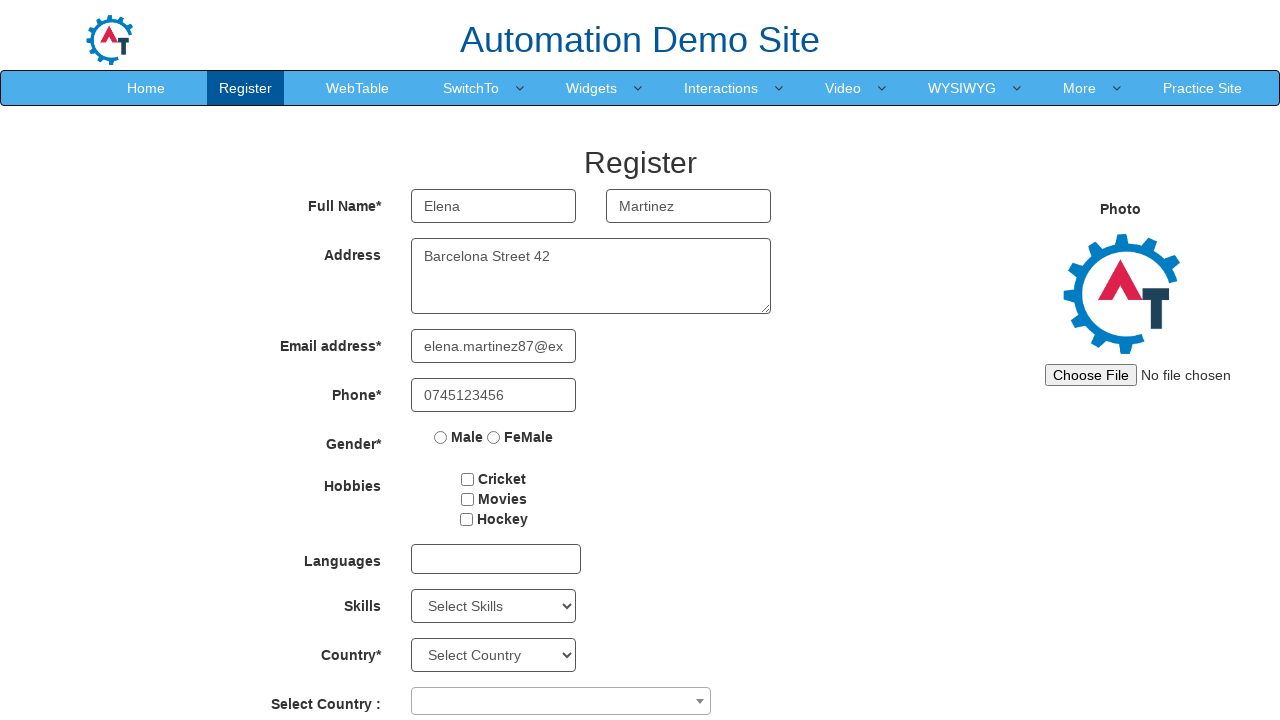

Selected Female gender option at (494, 437) on input[value='FeMale']
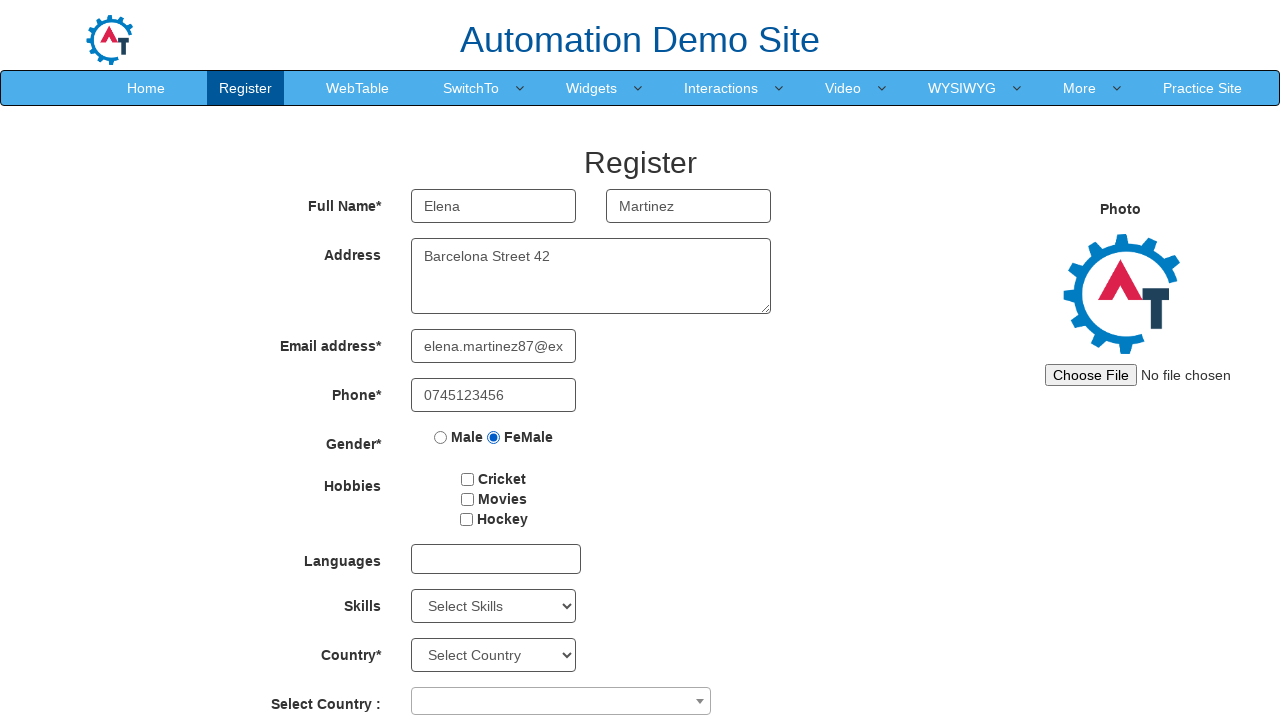

Selected Reading hobby checkbox at (466, 519) on #checkbox3
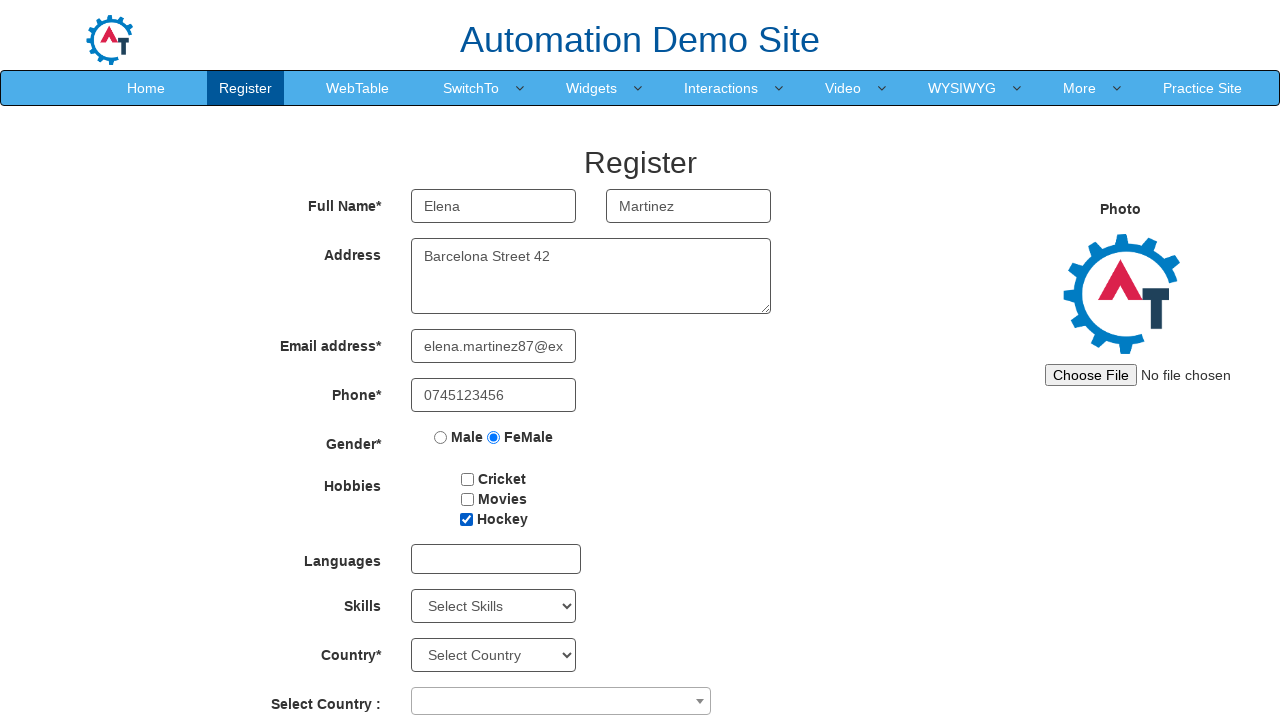

Selected day 12 from day dropdown on #daybox
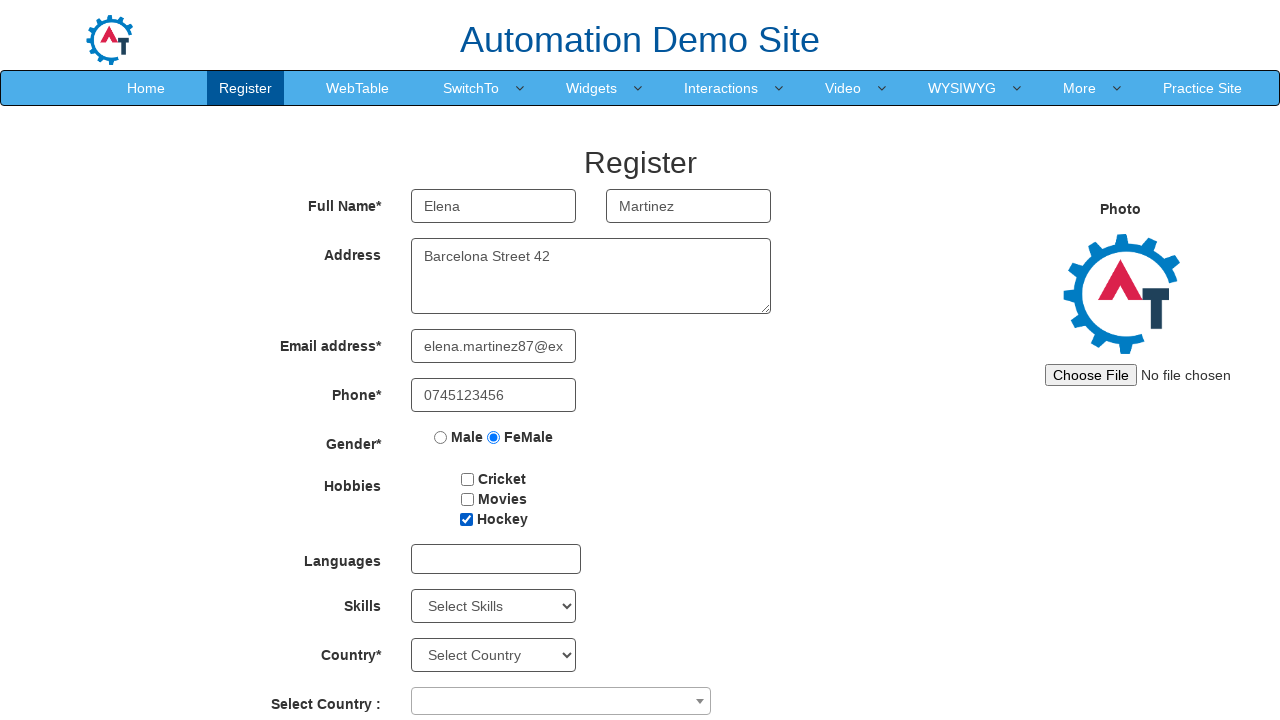

Clicked Language dropdown at (496, 559) on #msdd
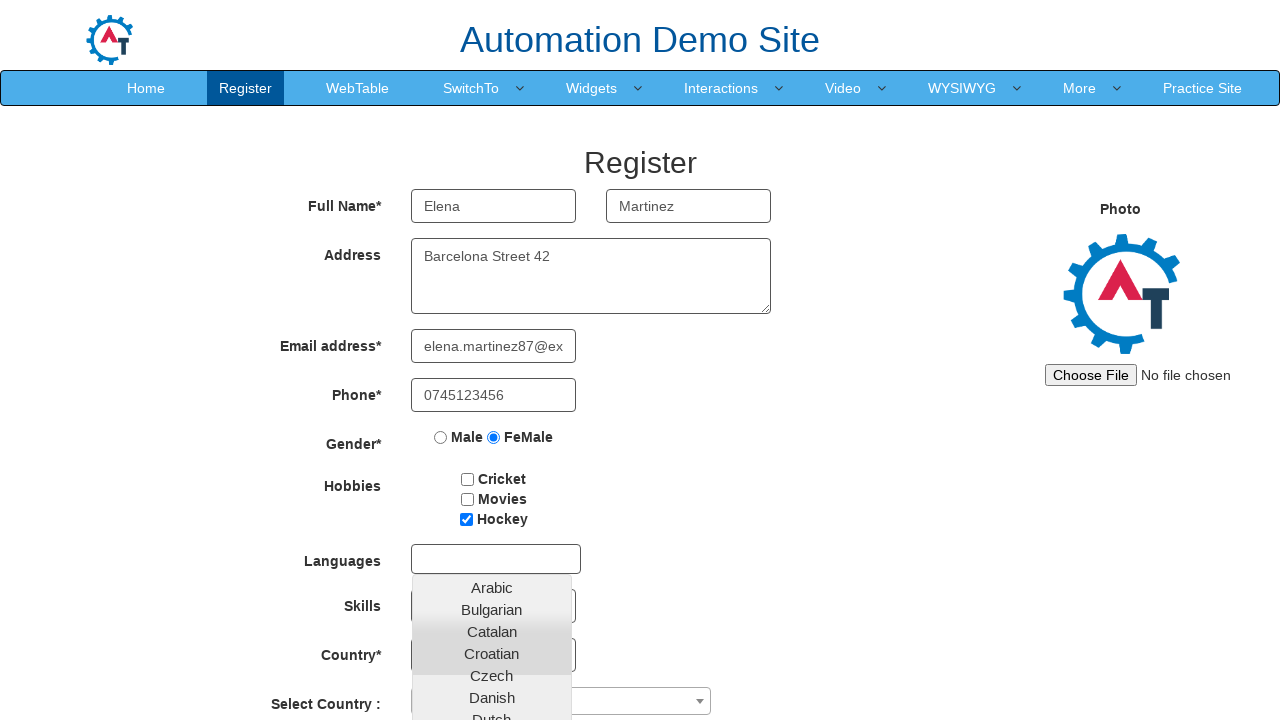

Selected Bulgarian from language dropdown at (492, 609) on xpath=//li[@class='ng-scope']/a[text()='Bulgarian']
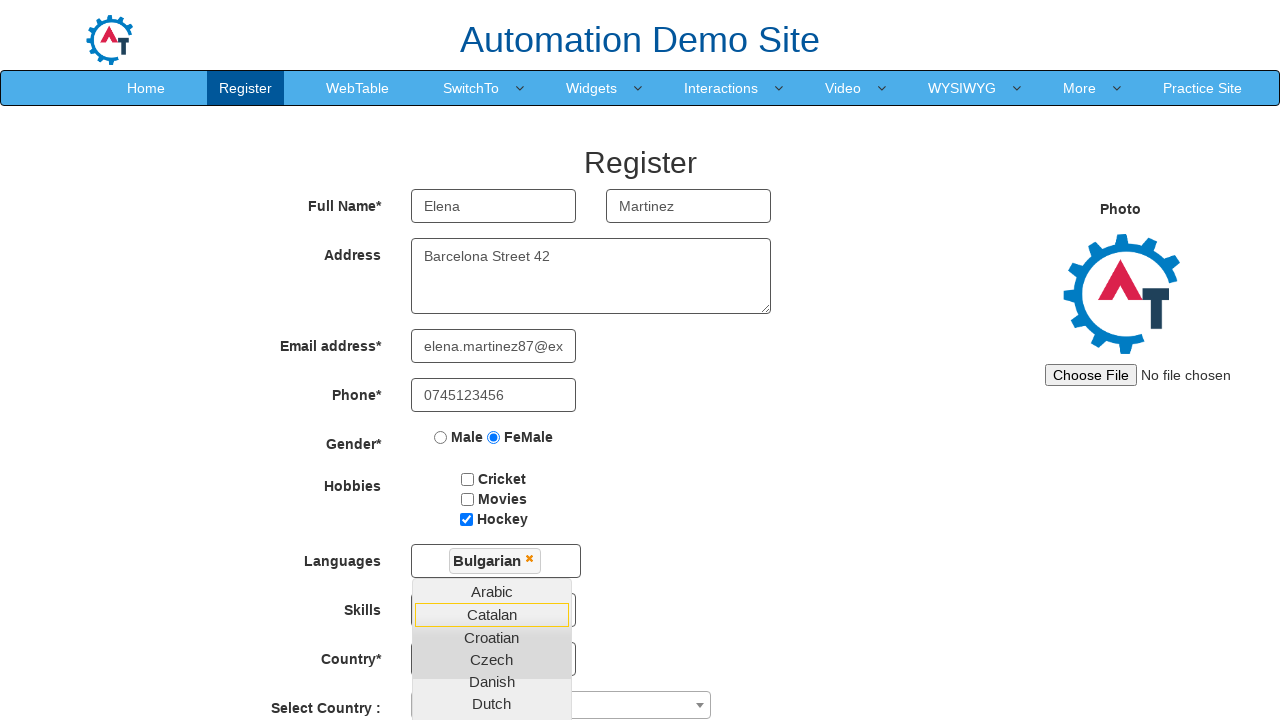

Clicked to close language dropdown at (494, 437) on input[value='FeMale']
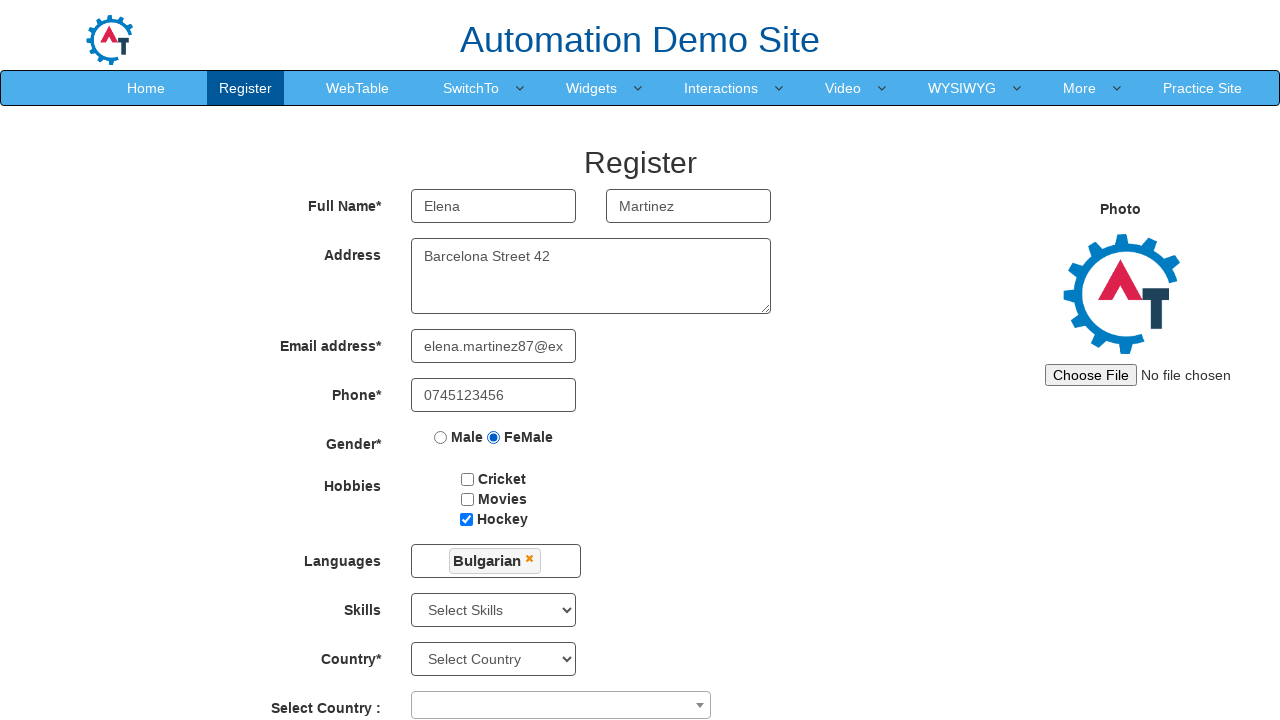

Selected Android from Skills dropdown on #Skills
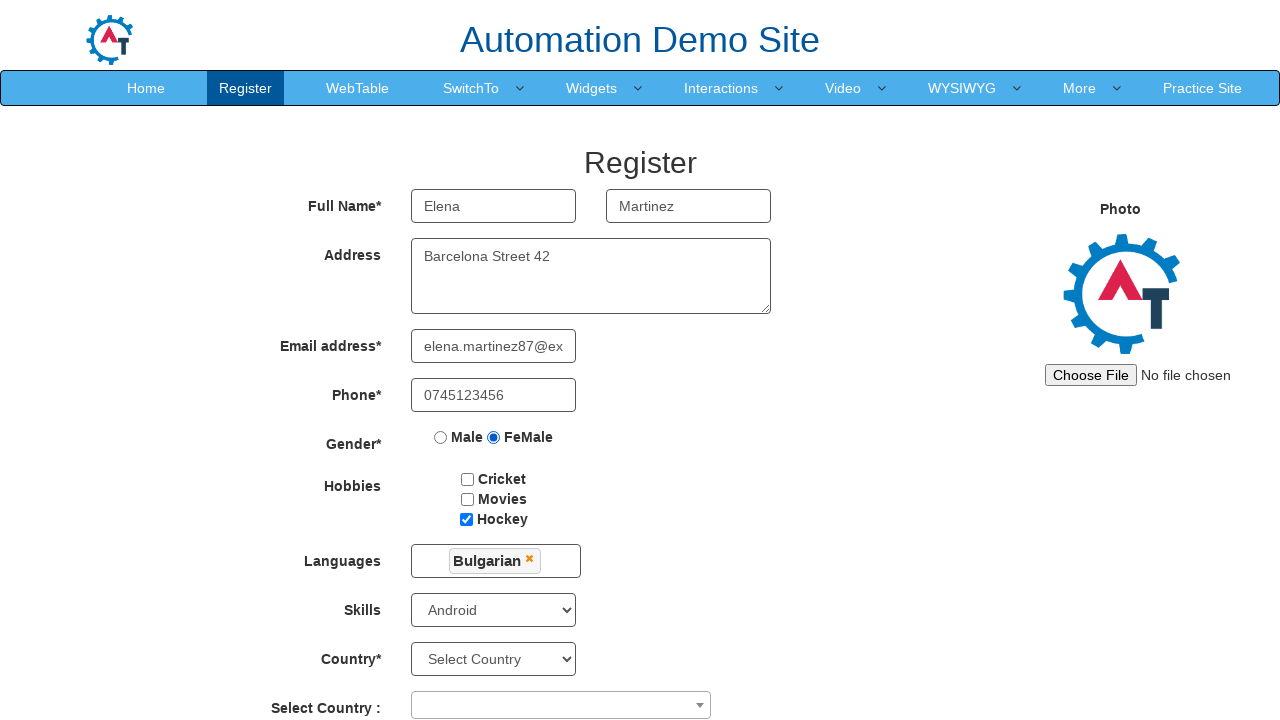

Clicked Country dropdown at (494, 659) on #countries
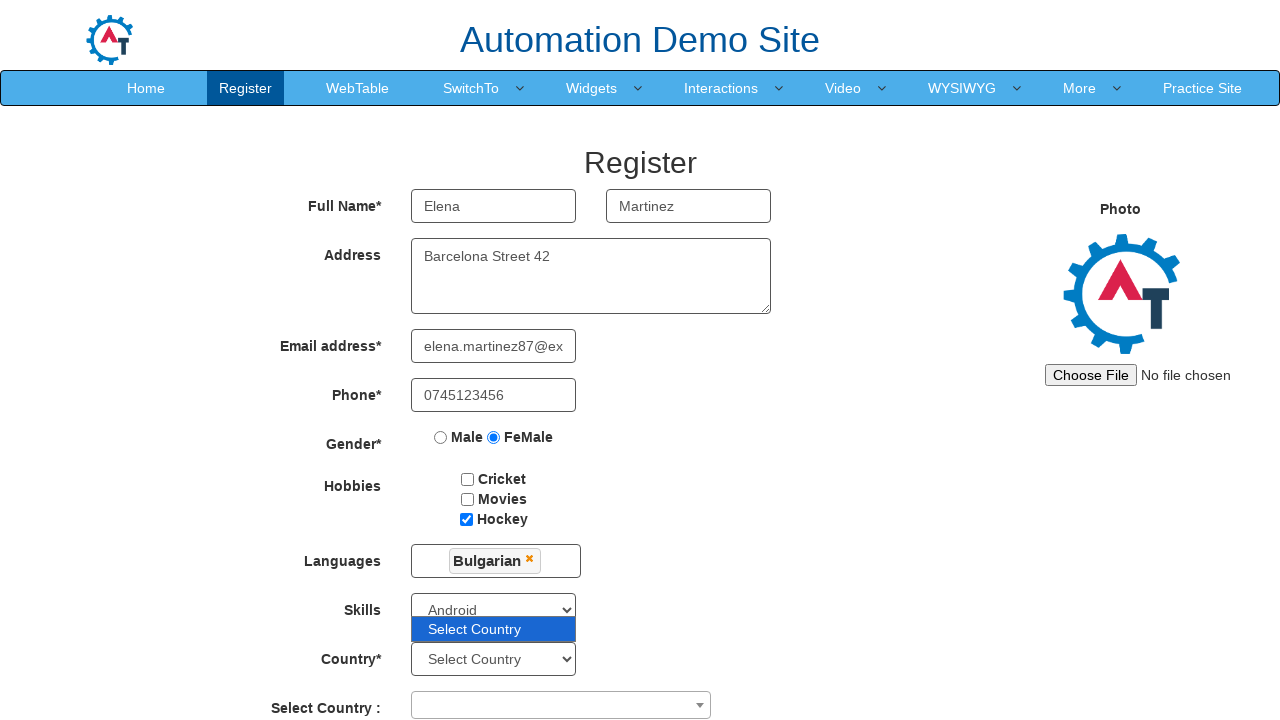

Selected year 1999 from year dropdown on #yearbox
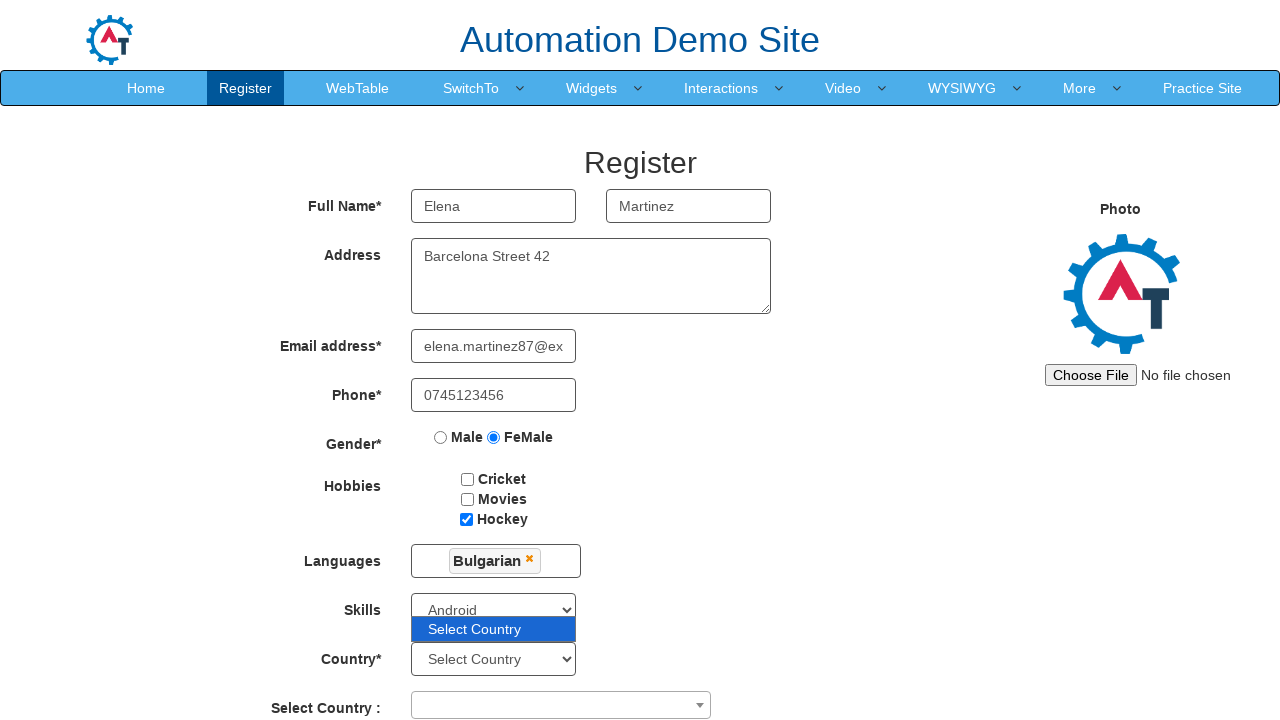

Selected March from month dropdown on select[placeholder='Month']
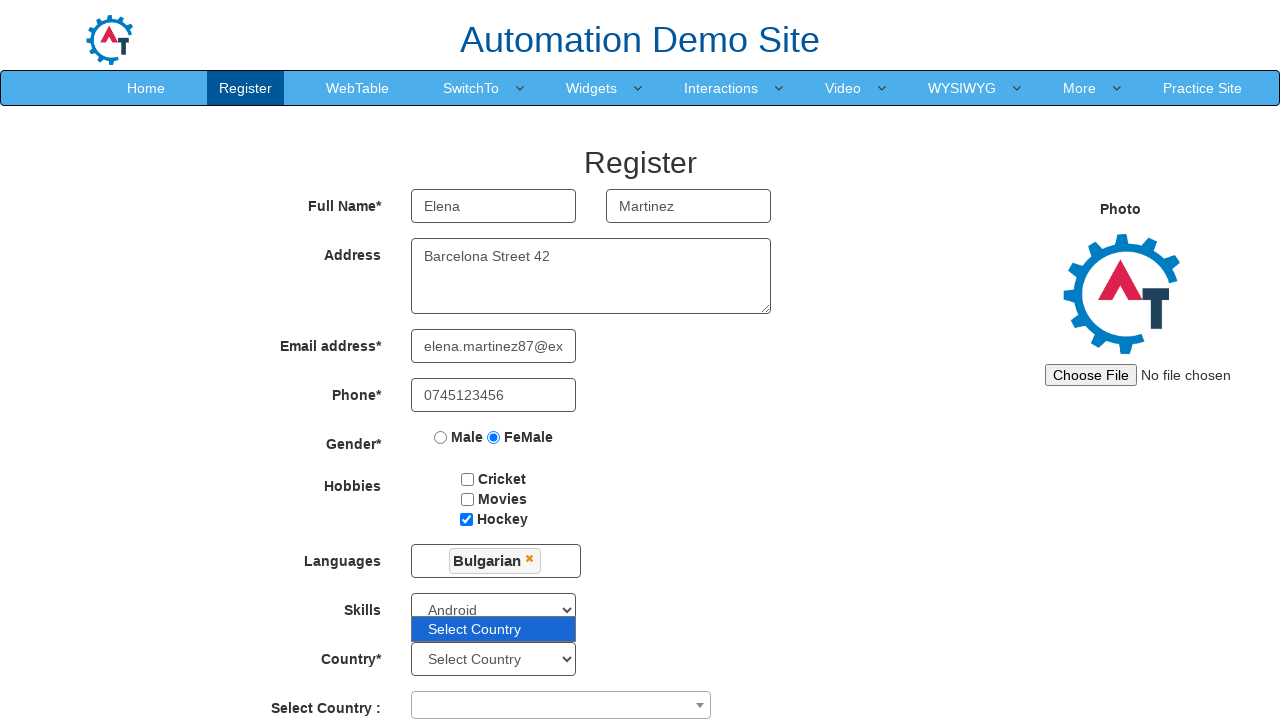

Filled Password field with 'SecurePass123' on #firstpassword
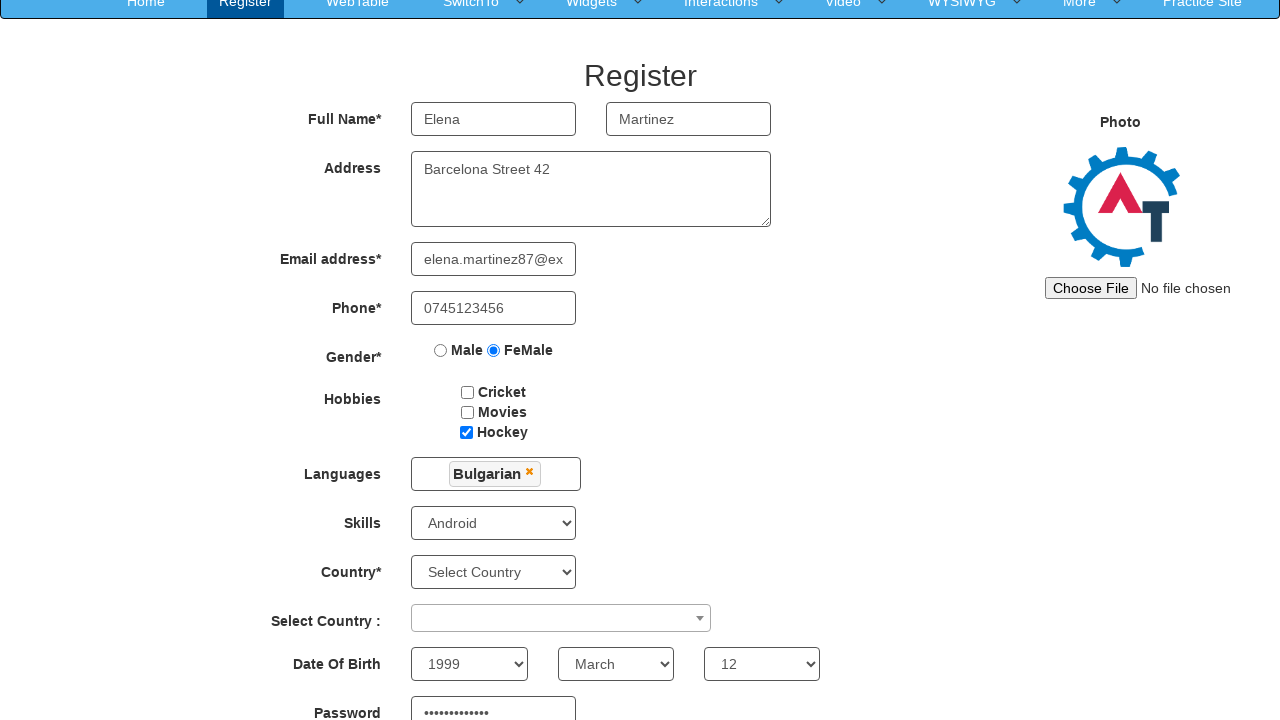

Filled Confirm Password field with 'SecurePass123' on #secondpassword
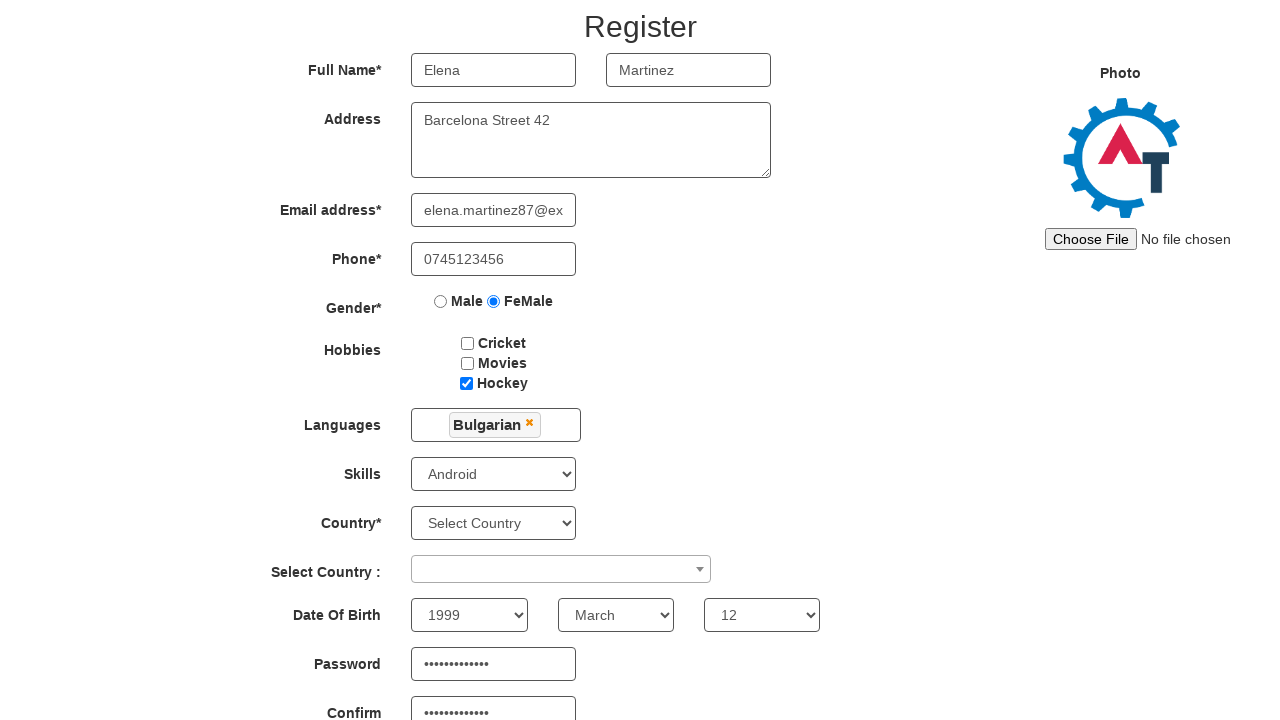

Clicked Submit button to register at (572, 623) on #submitbtn
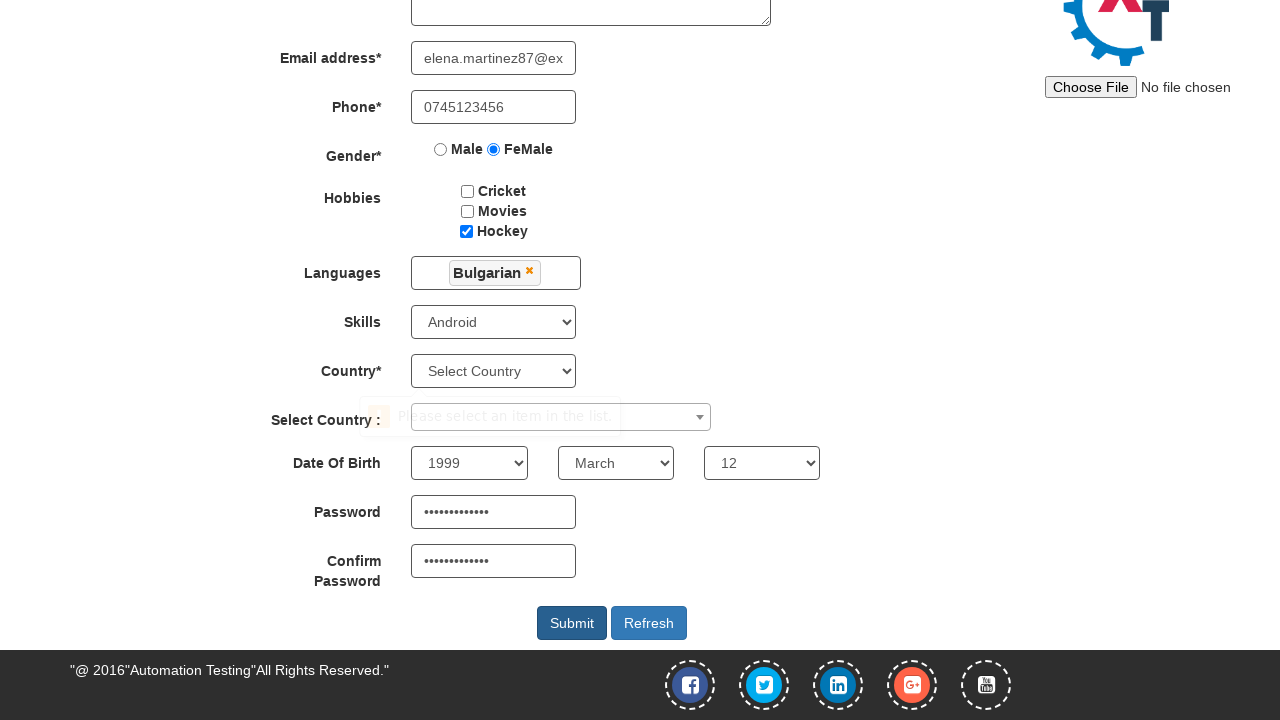

Clicked Refresh button at (649, 623) on #Button1
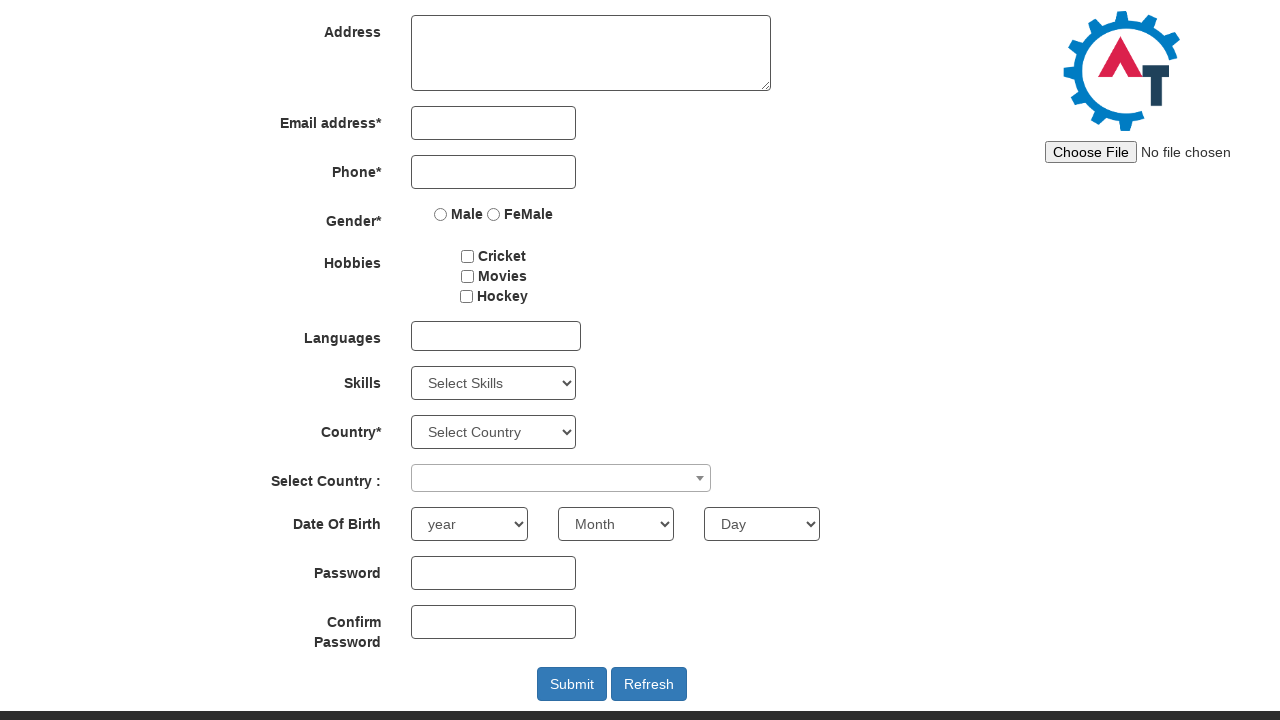

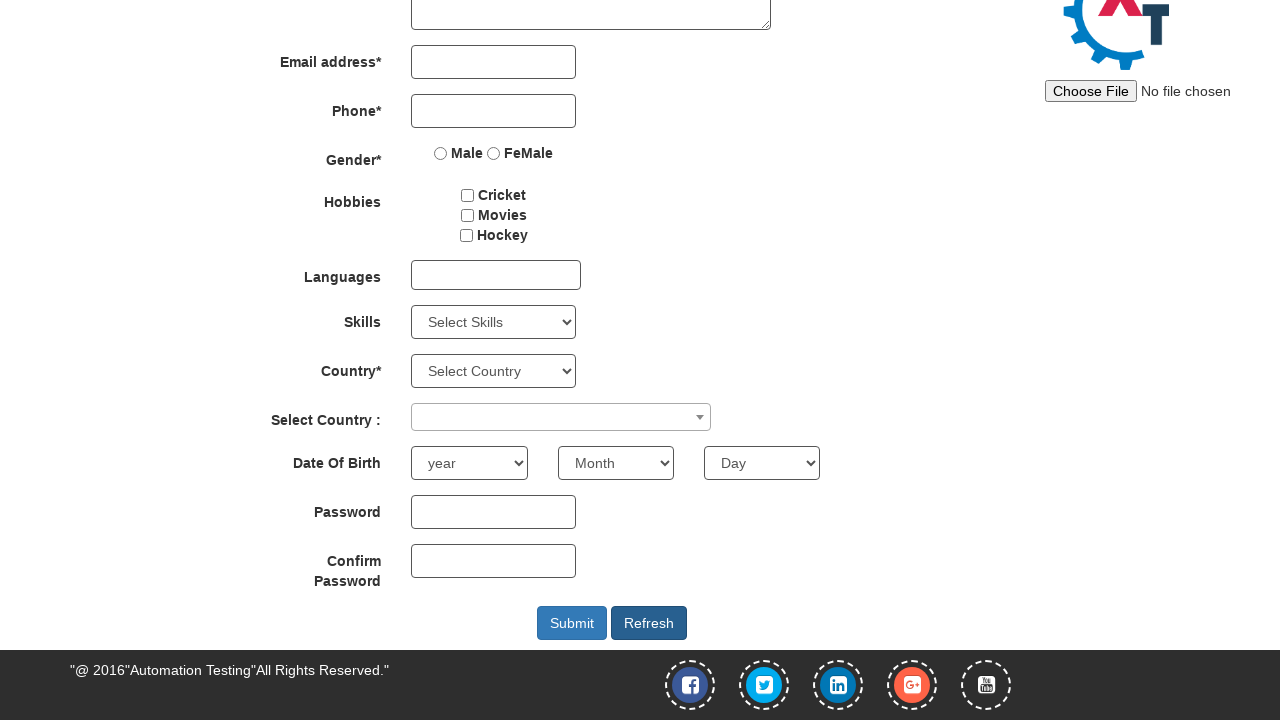